Navigates to Rahul Shetty Academy homepage and verifies the page loads successfully by checking the title is present

Starting URL: https://rahulshettyacademy.com

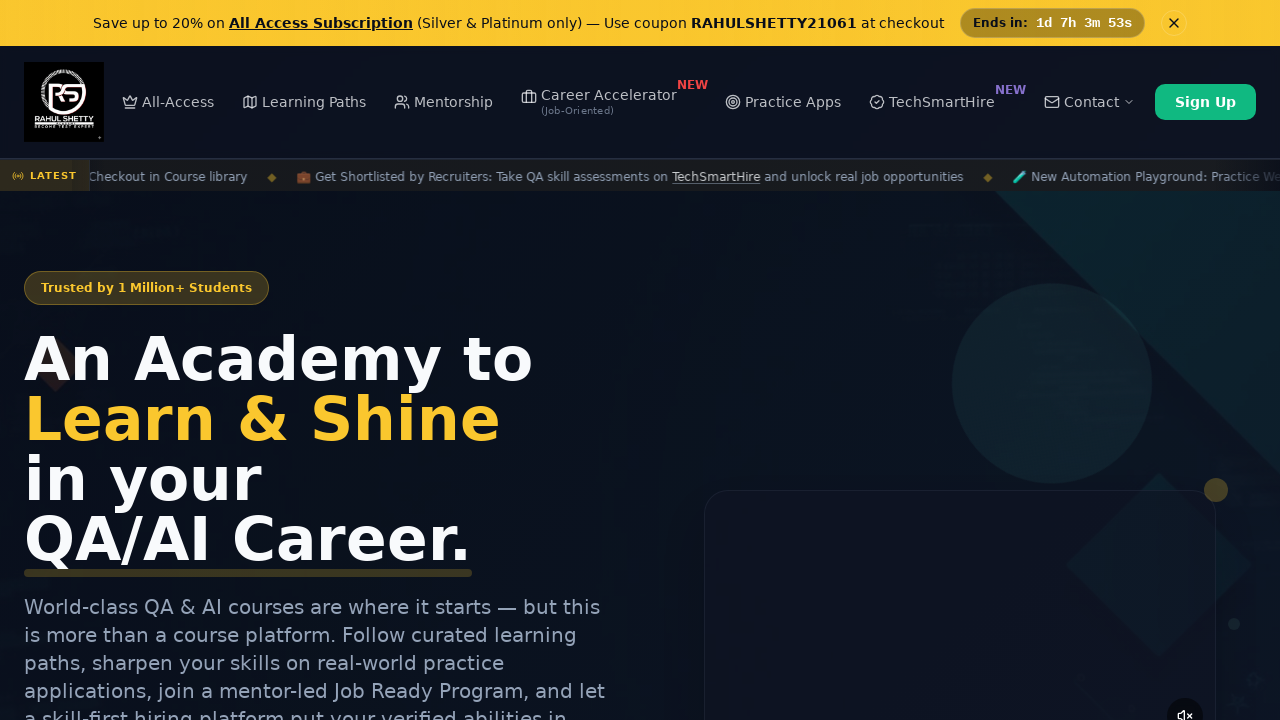

Waited for page to reach domcontentloaded state
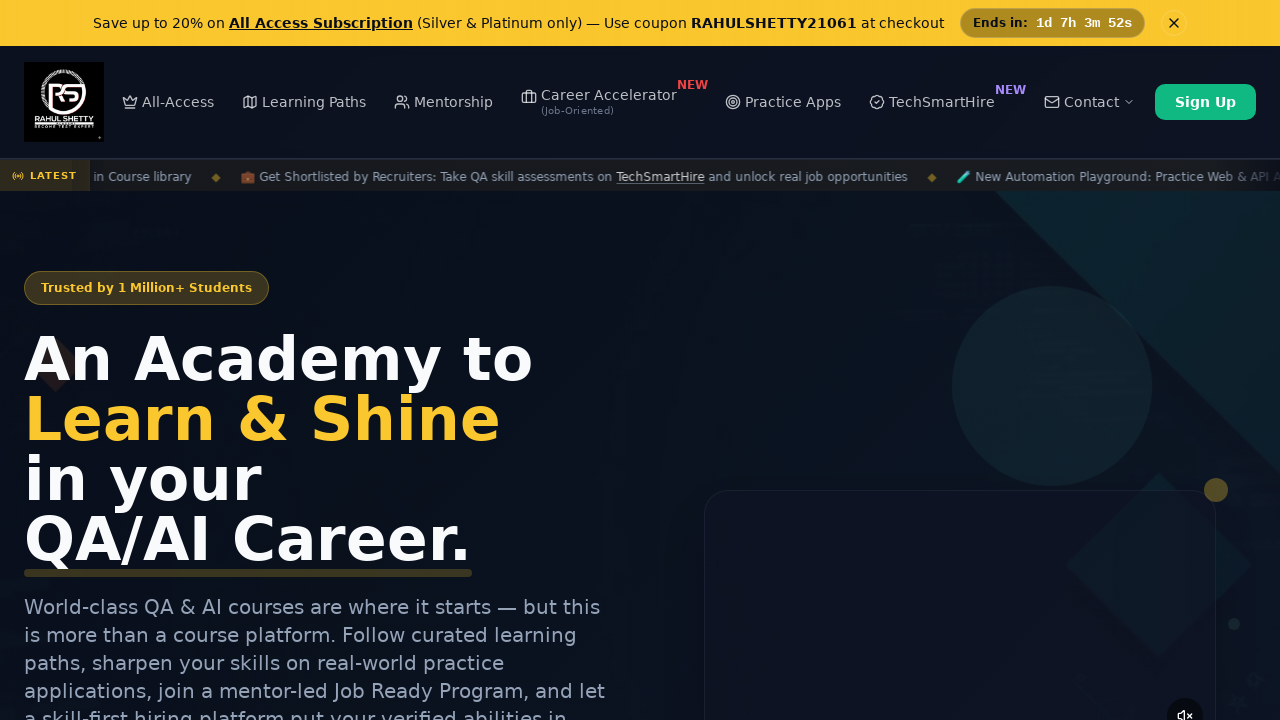

Retrieved page title: Rahul Shetty Academy | QA Automation, Playwright, AI Testing & Online Training
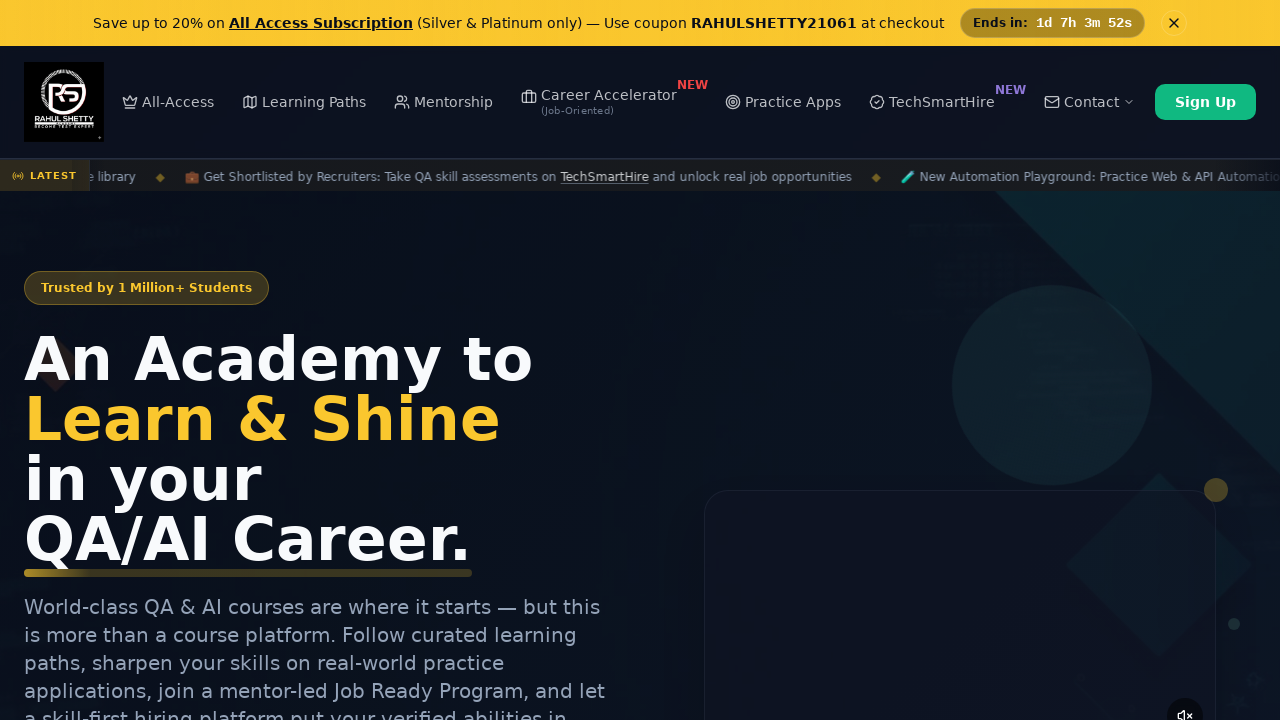

Verified page title is not empty
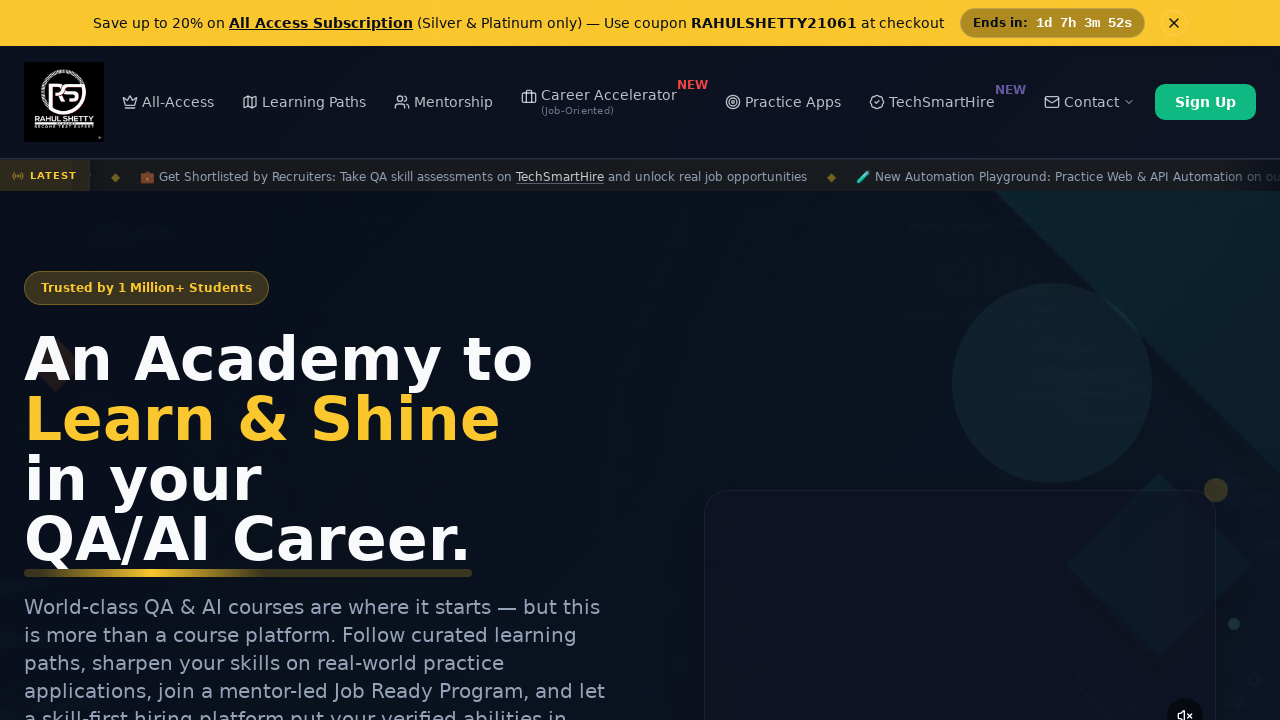

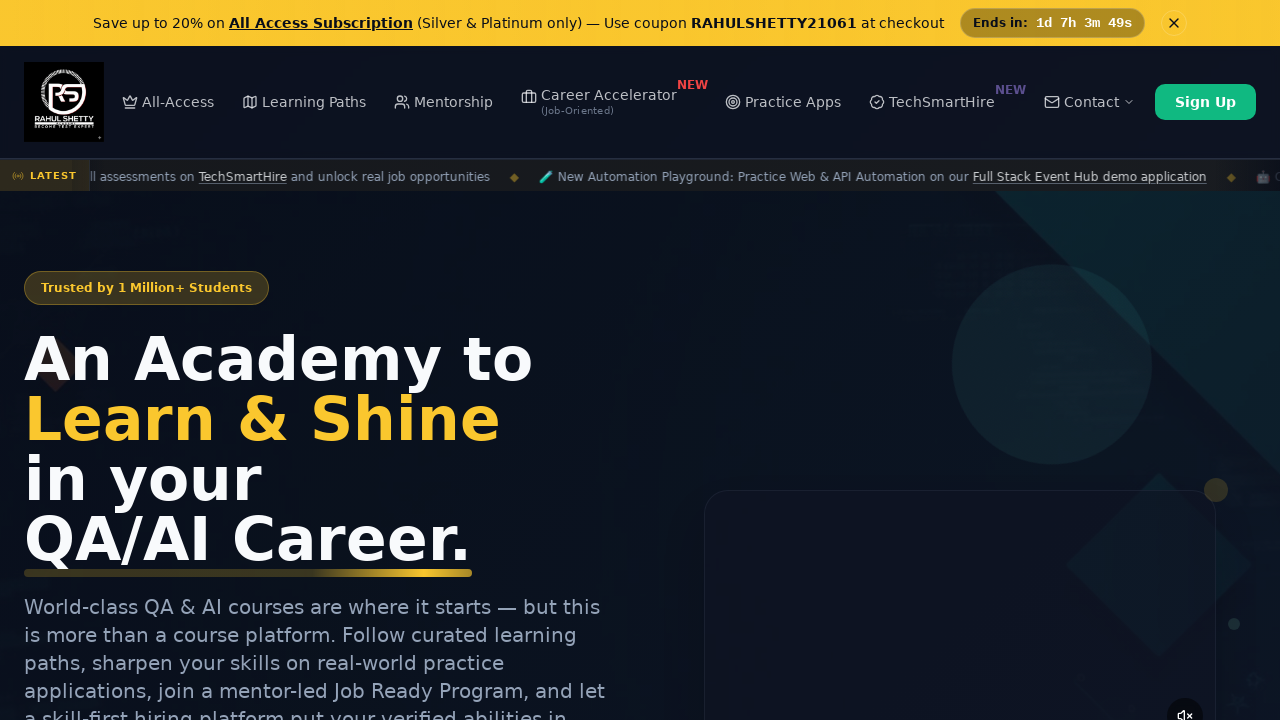